Navigates to a Russian fairy tale page and verifies that the tale text content with paragraphs is displayed on the page.

Starting URL: https://nukadeti.ru/skazki/carevna_lyagushka

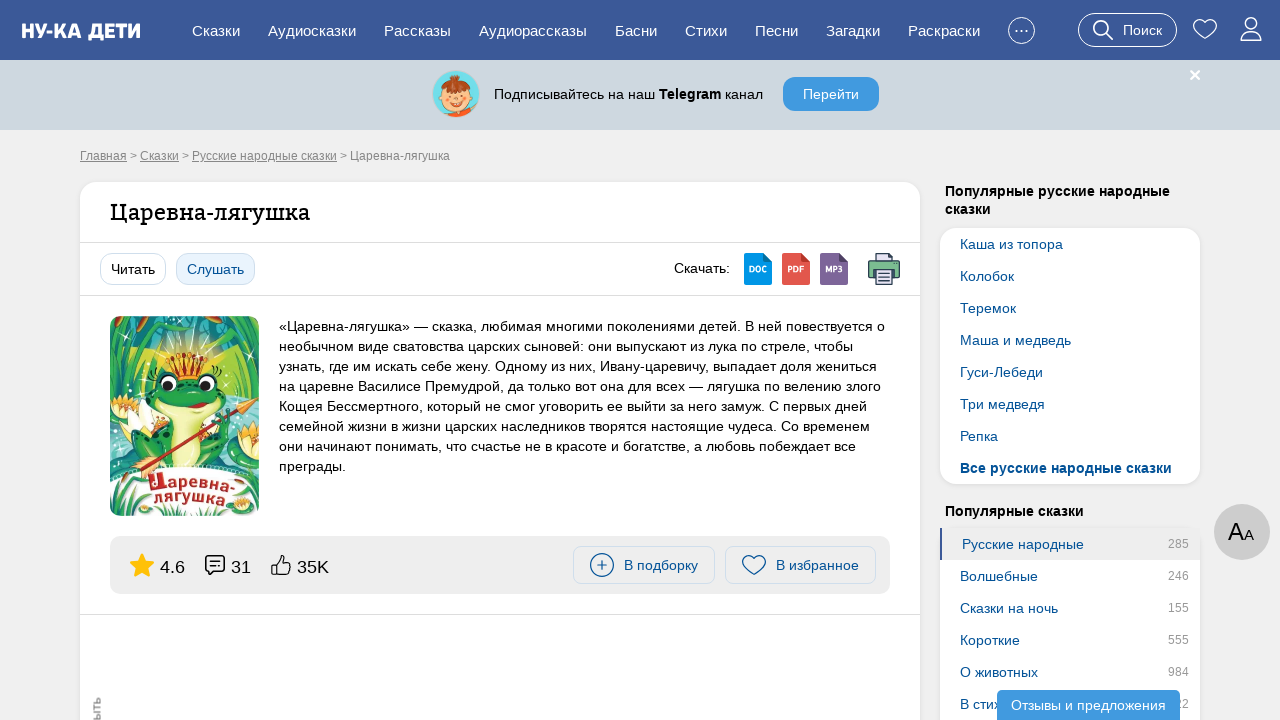

Navigated to Russian fairy tale page 'Carevna Lyagushka'
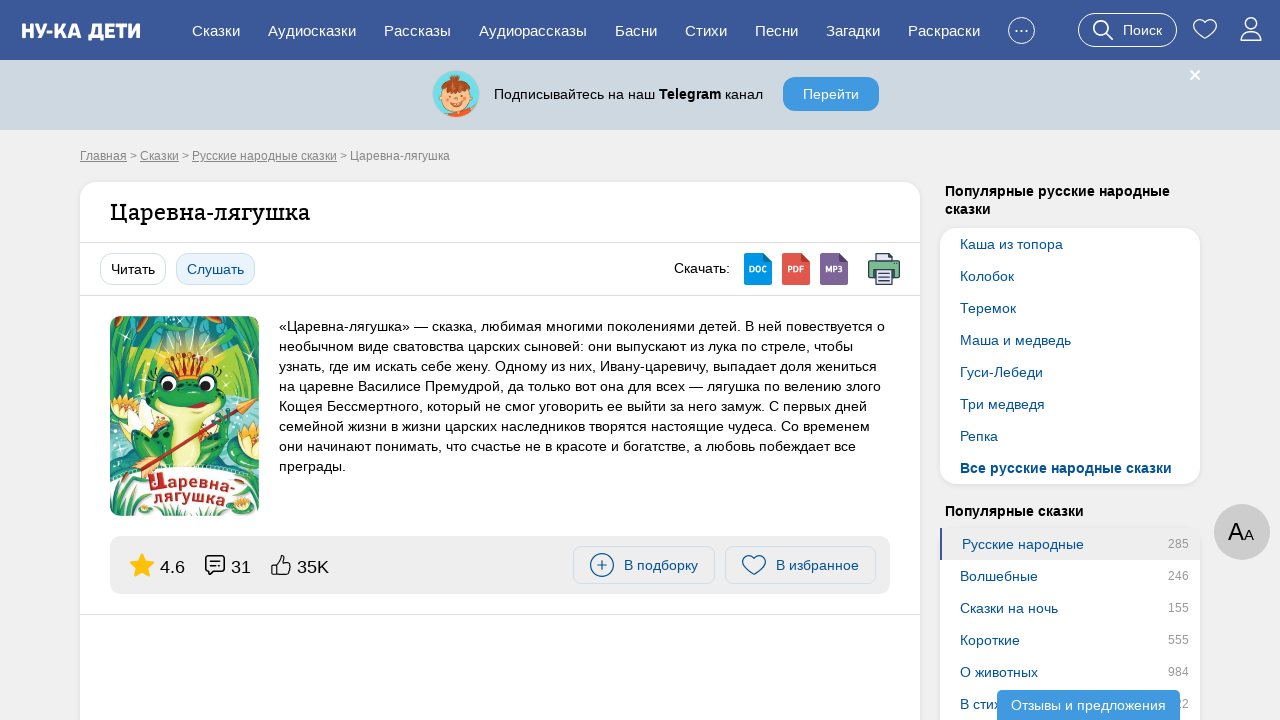

Tale text container loaded
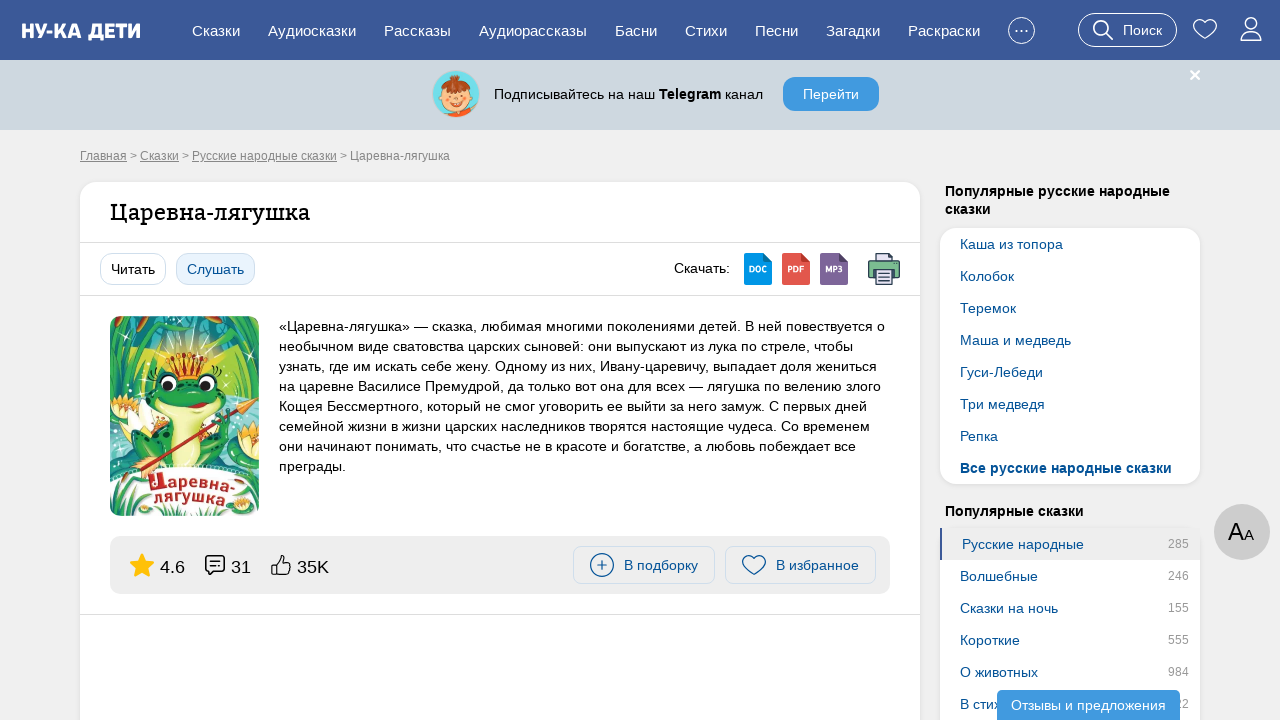

Verified that paragraphs are displayed within the tale text
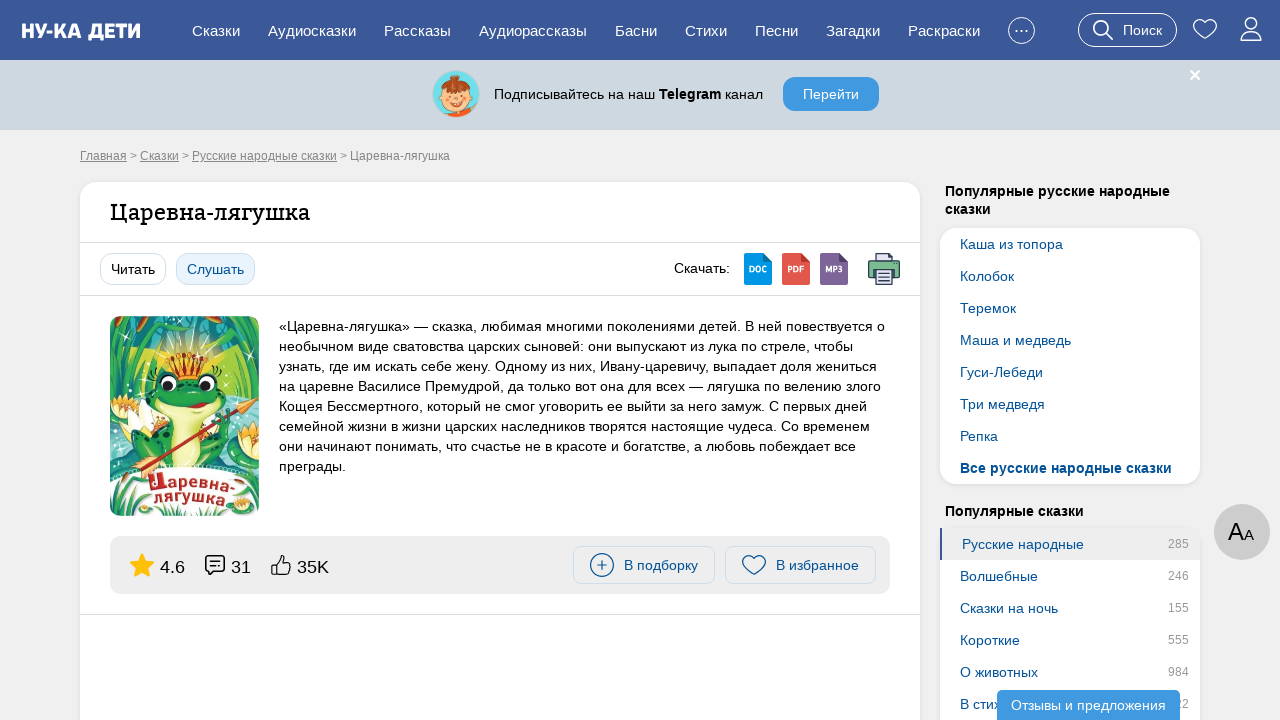

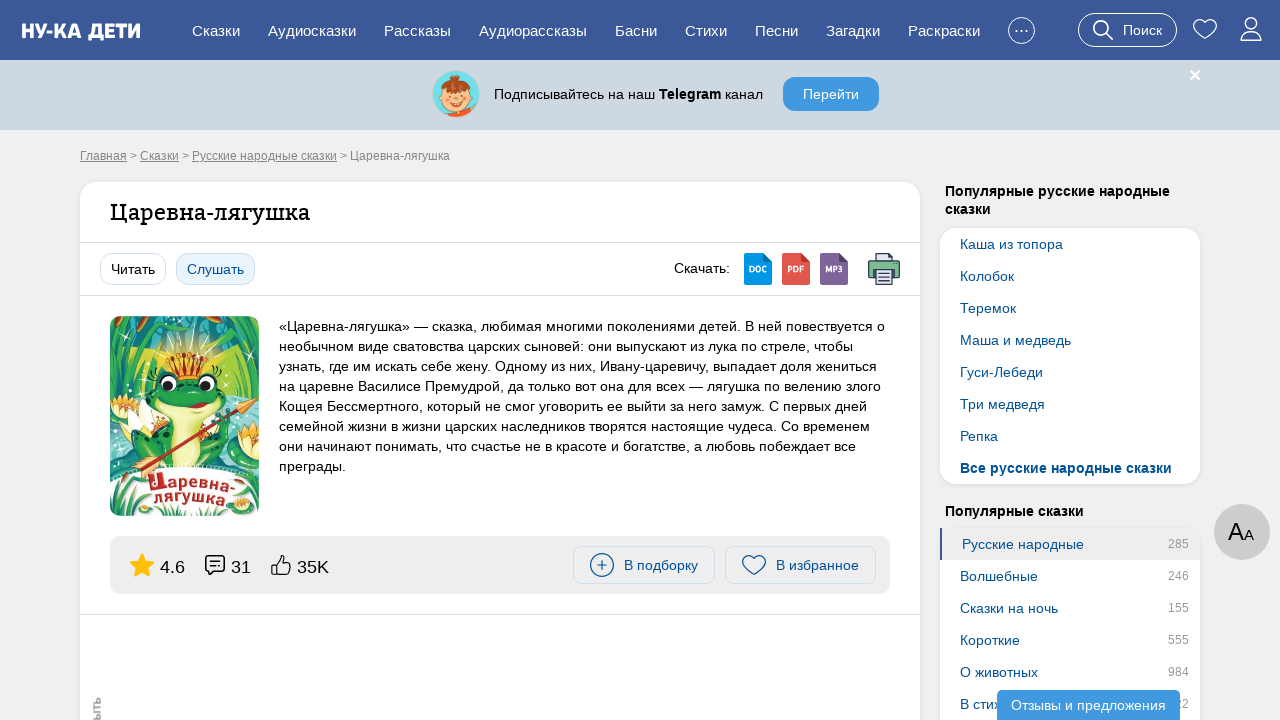